Tests opening a new browser tab, navigating to a different URL in it, and verifying URL, title, and number of tabs

Starting URL: https://the-internet.herokuapp.com/windows

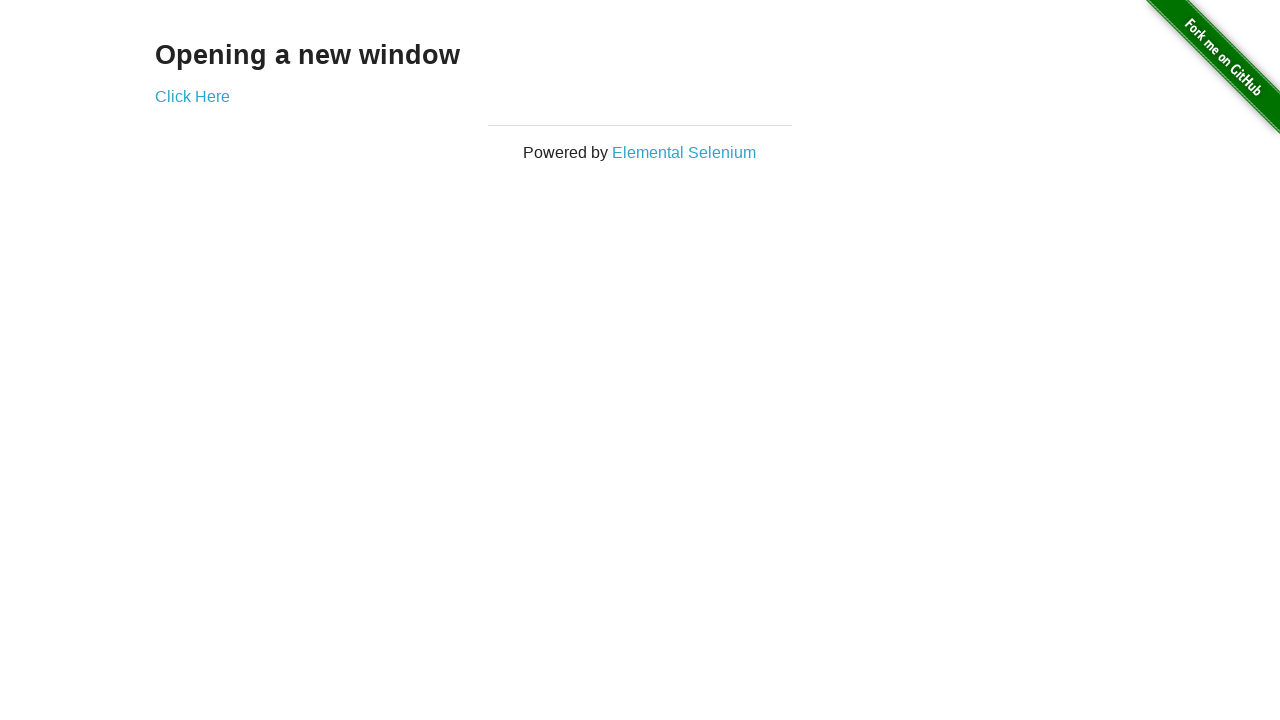

Waited for initial page to load at /windows URL
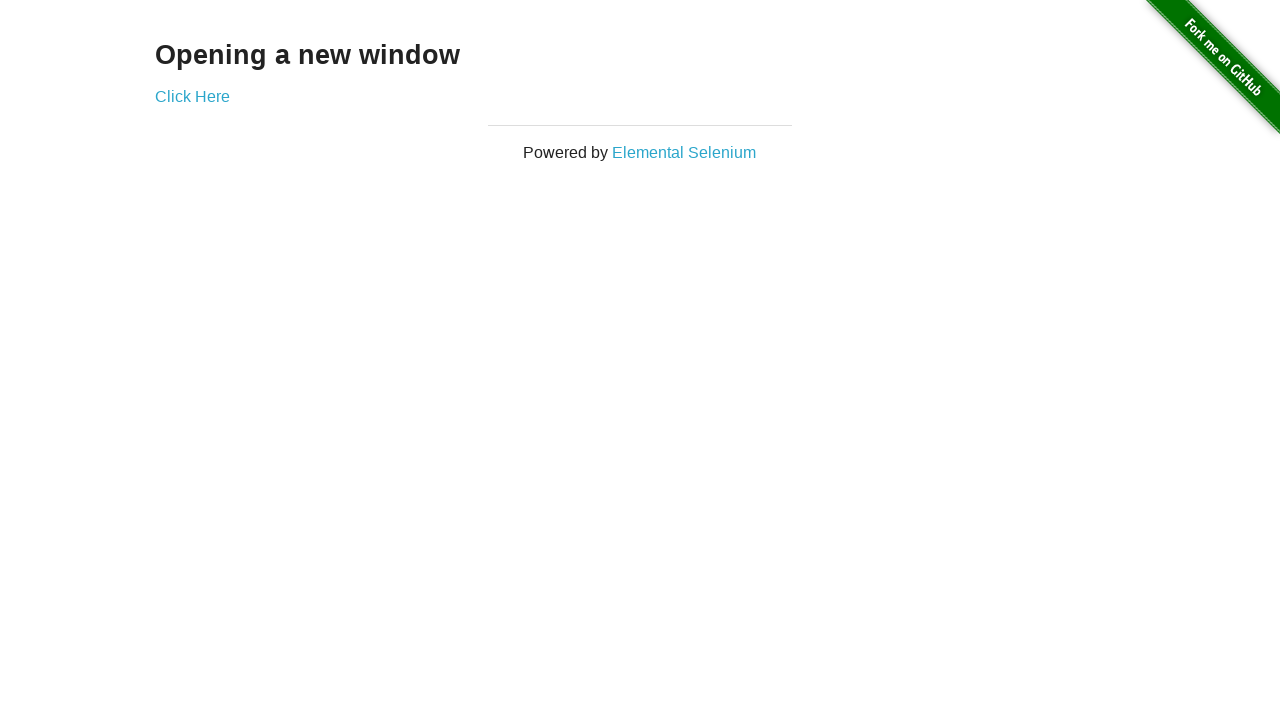

Verified initial page title contains 'The Internet'
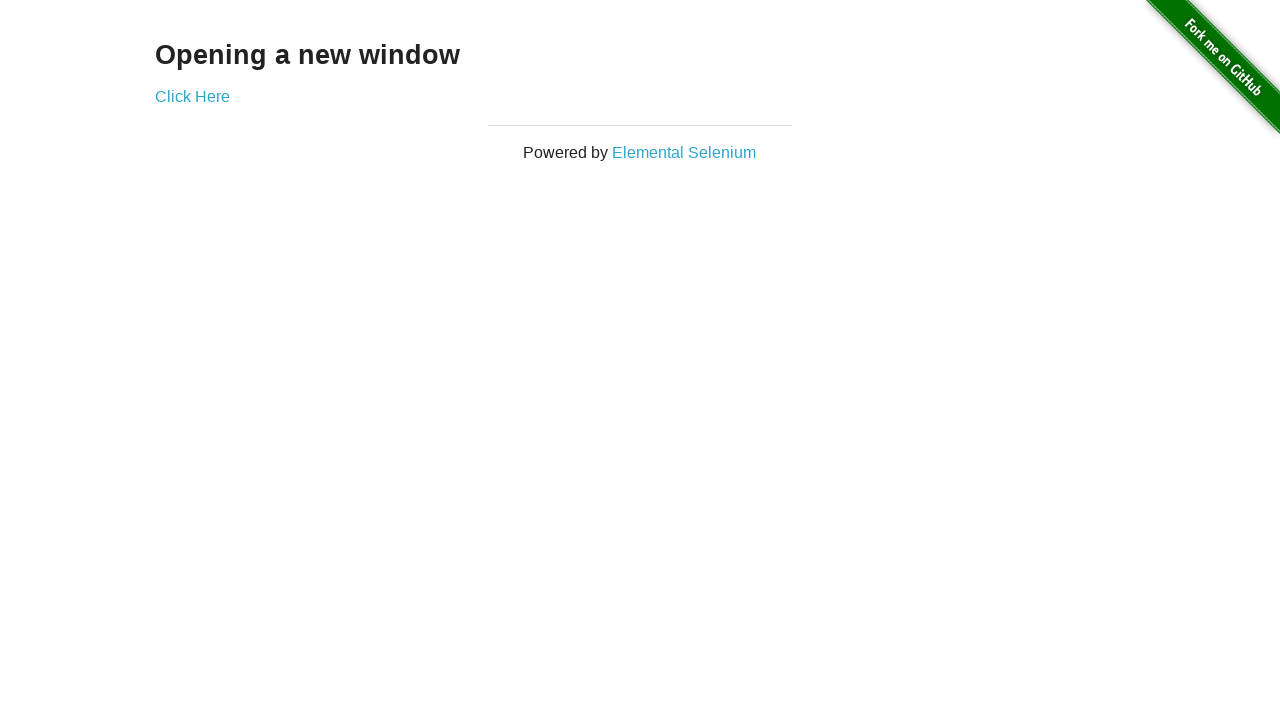

Opened a new browser tab
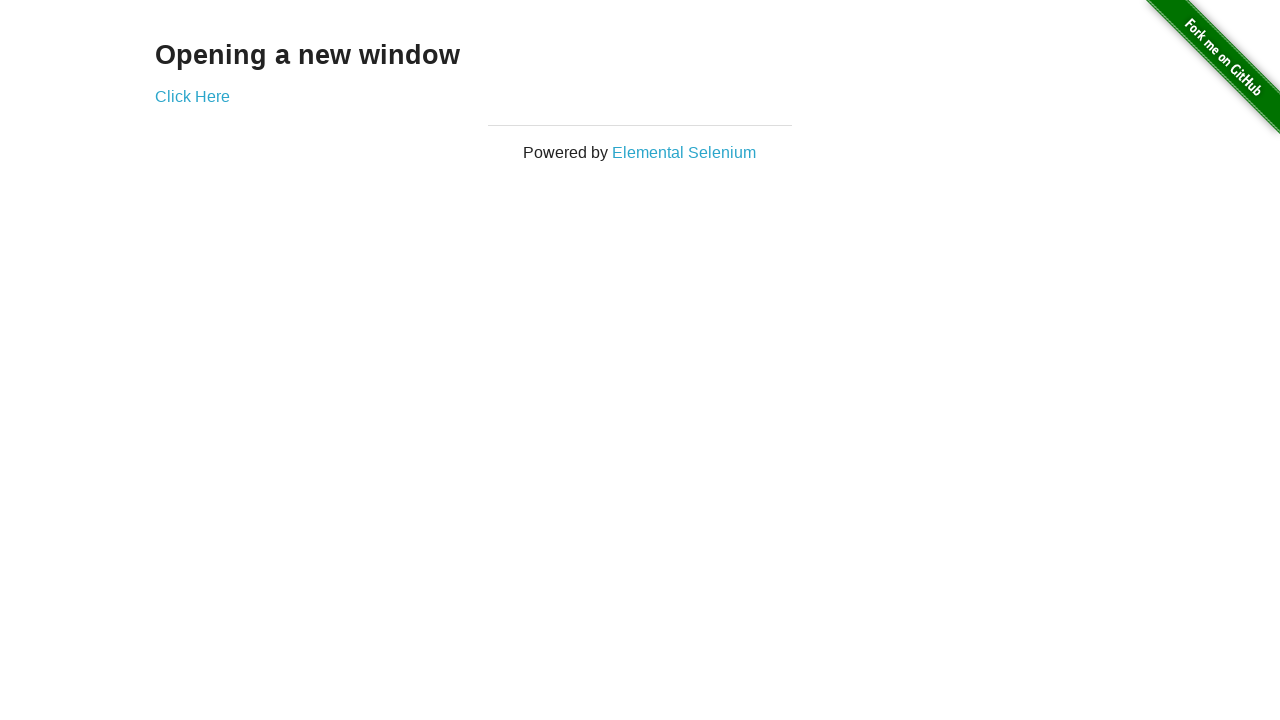

Navigated new tab to /typos URL
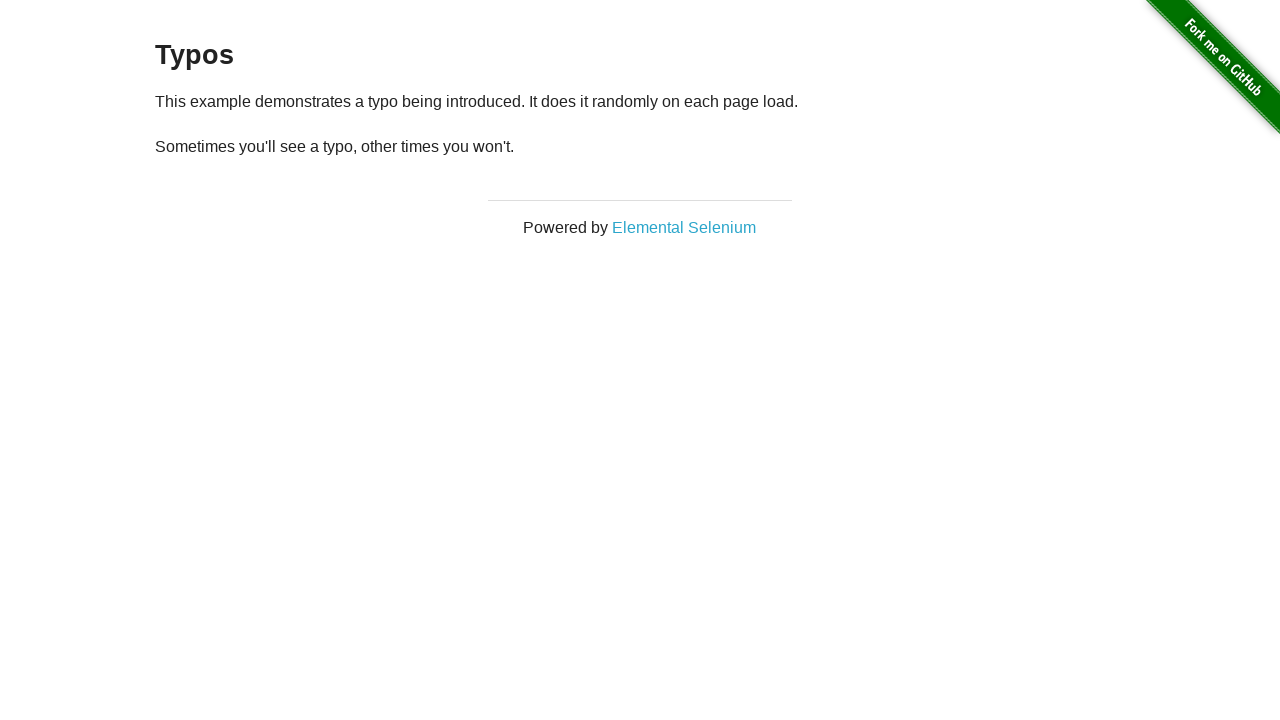

Verified that two tabs are now open in the browser context
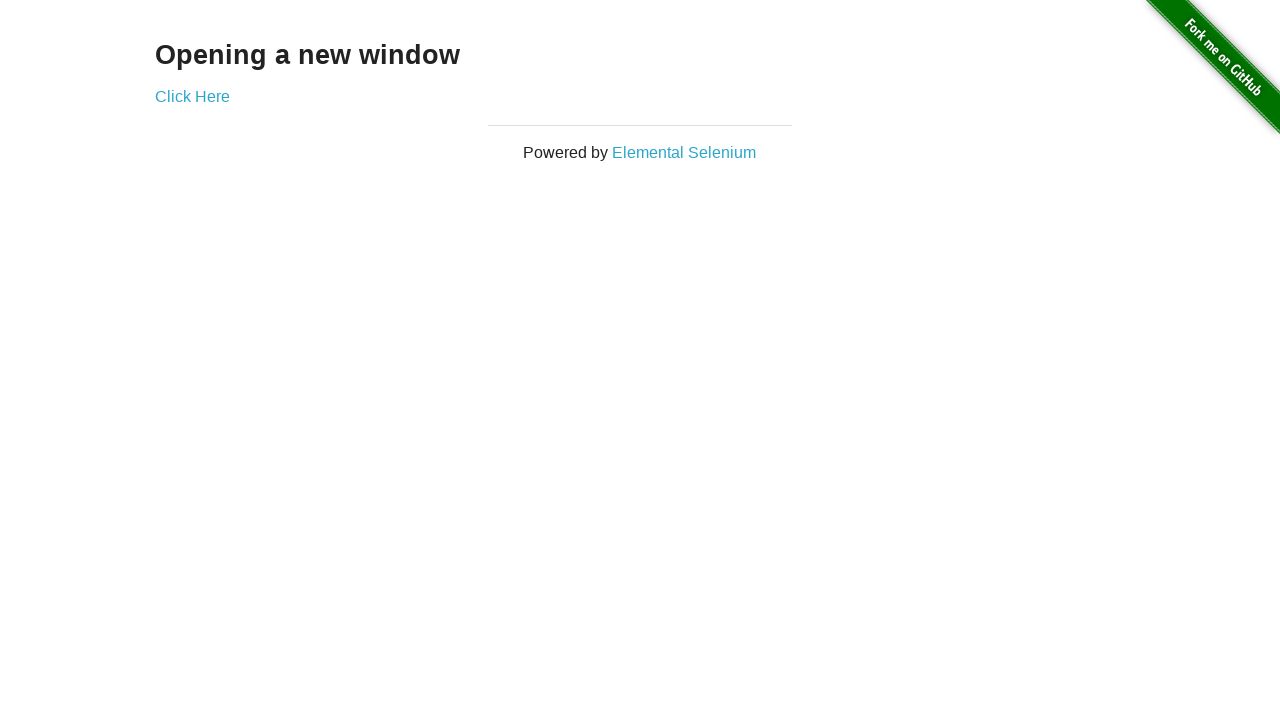

Waited for new tab to load at /typos URL
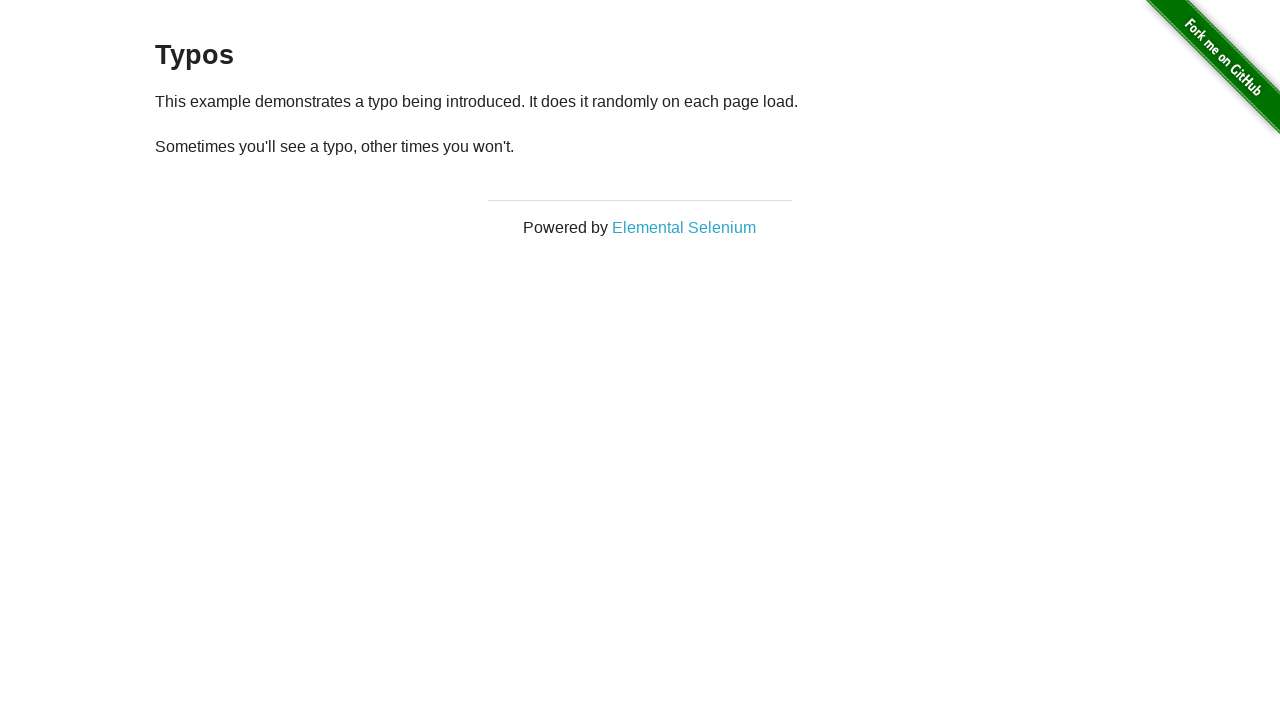

Verified new tab title contains 'The Internet'
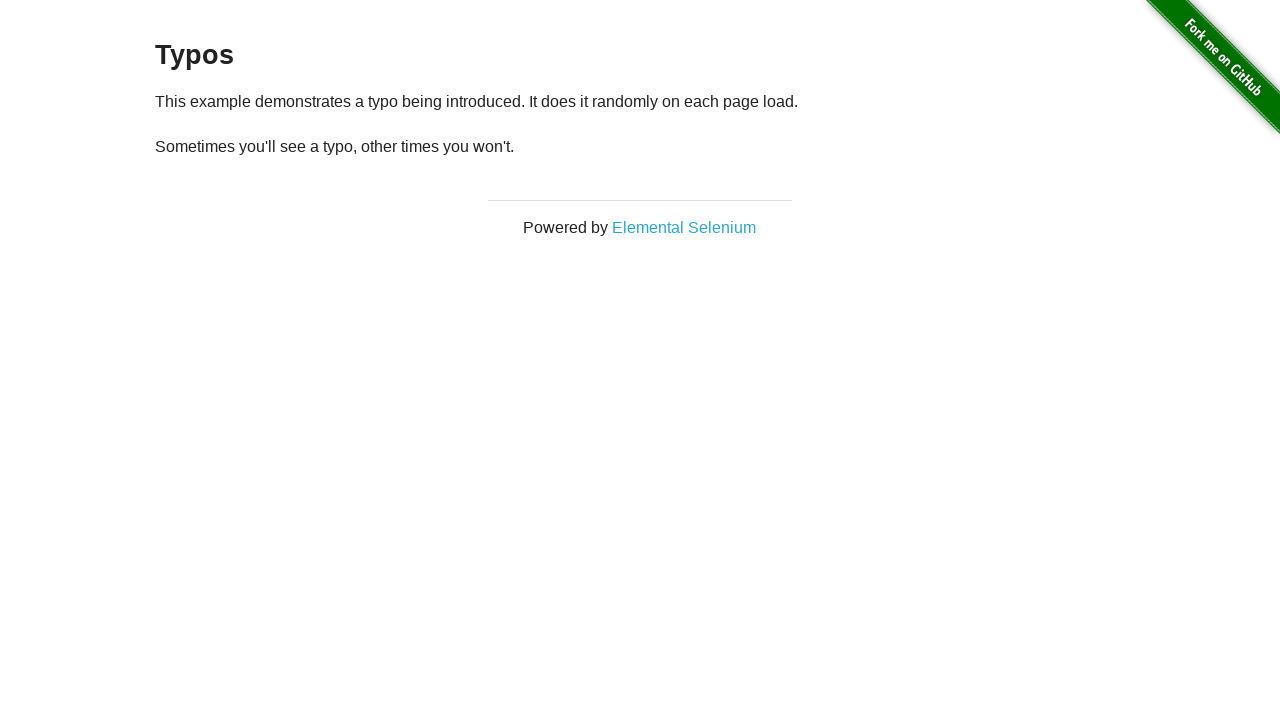

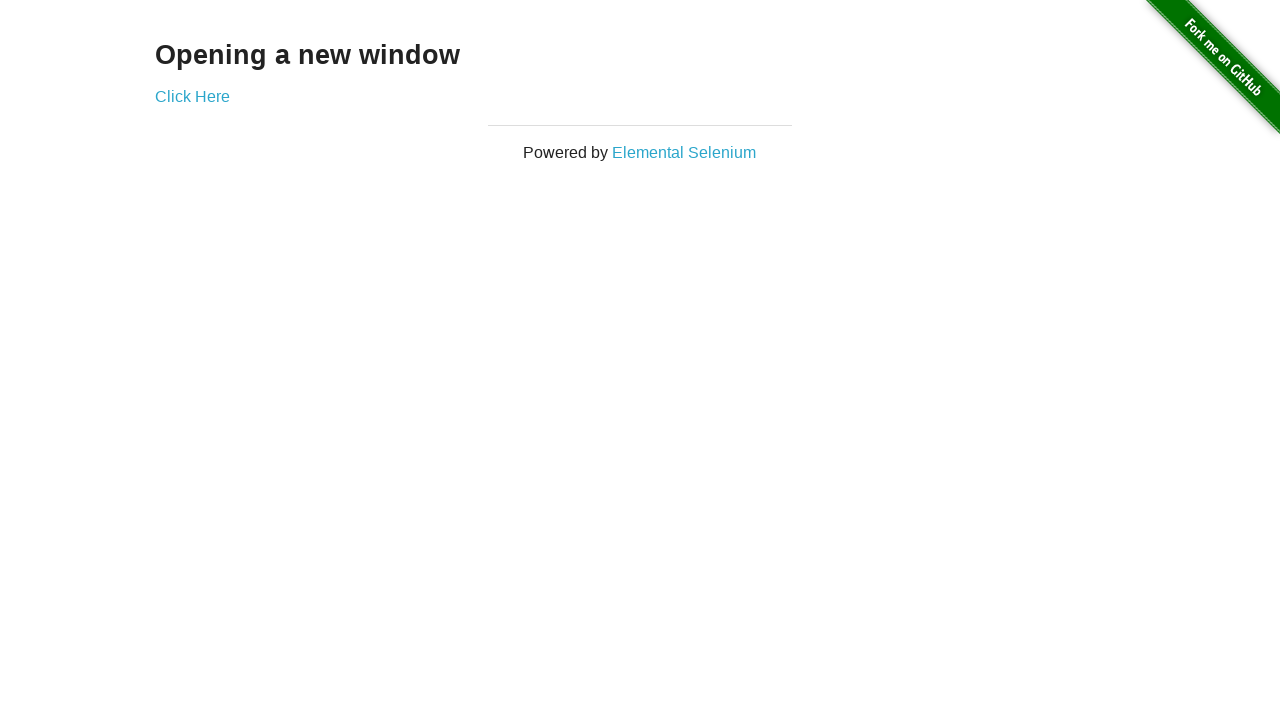